Tests scrolling functionality and validates the sum of values in a table matches the displayed total amount

Starting URL: https://rahulshettyacademy.com/AutomationPractice/

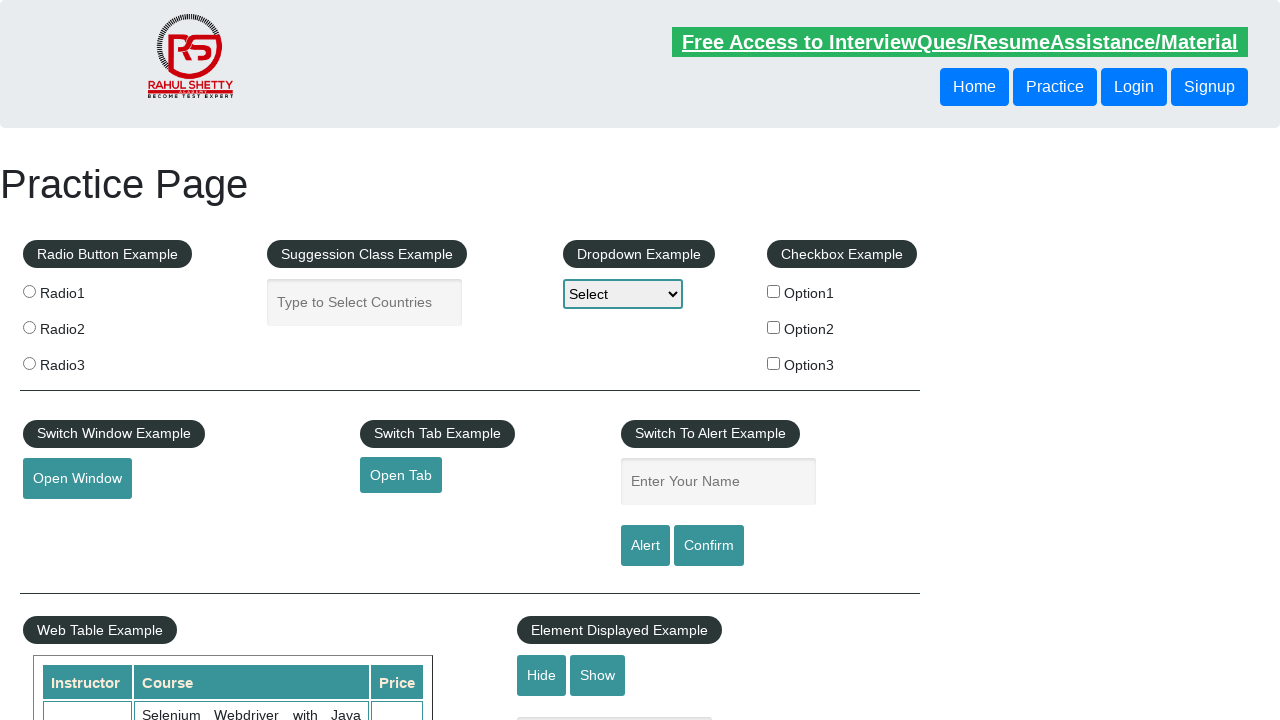

Navigated to Automation Practice page
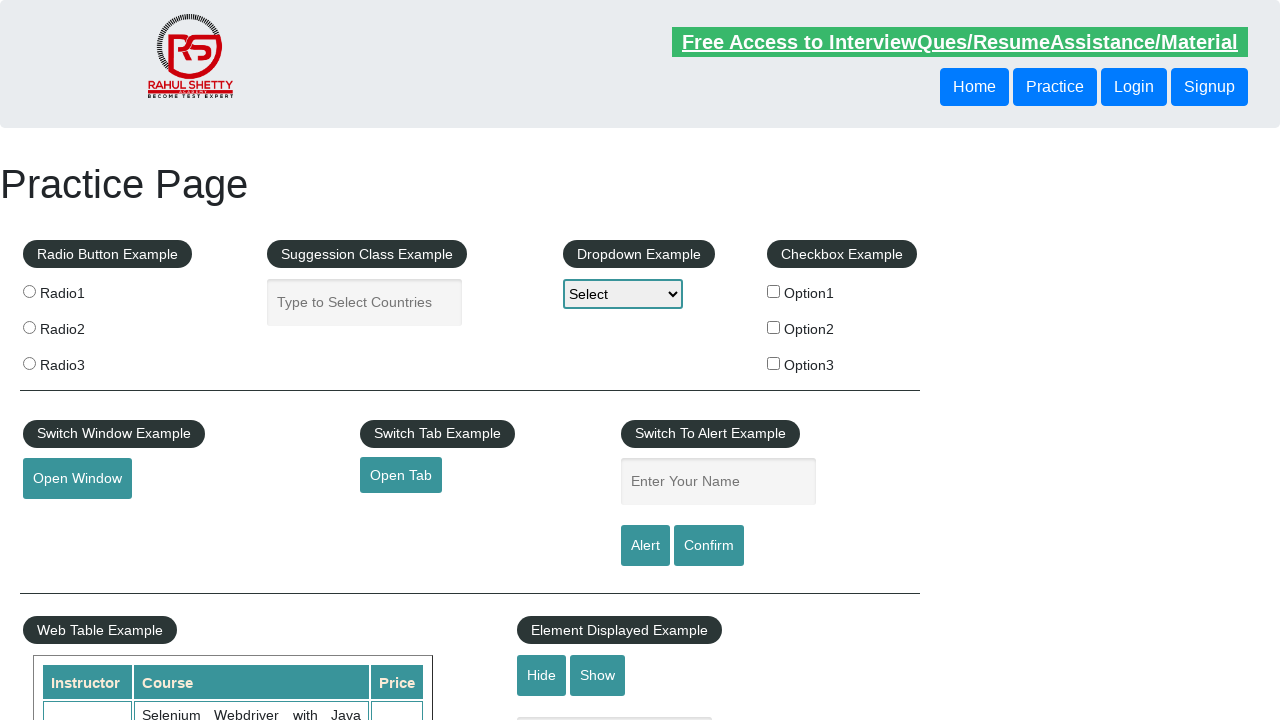

Scrolled down the page by 500 pixels
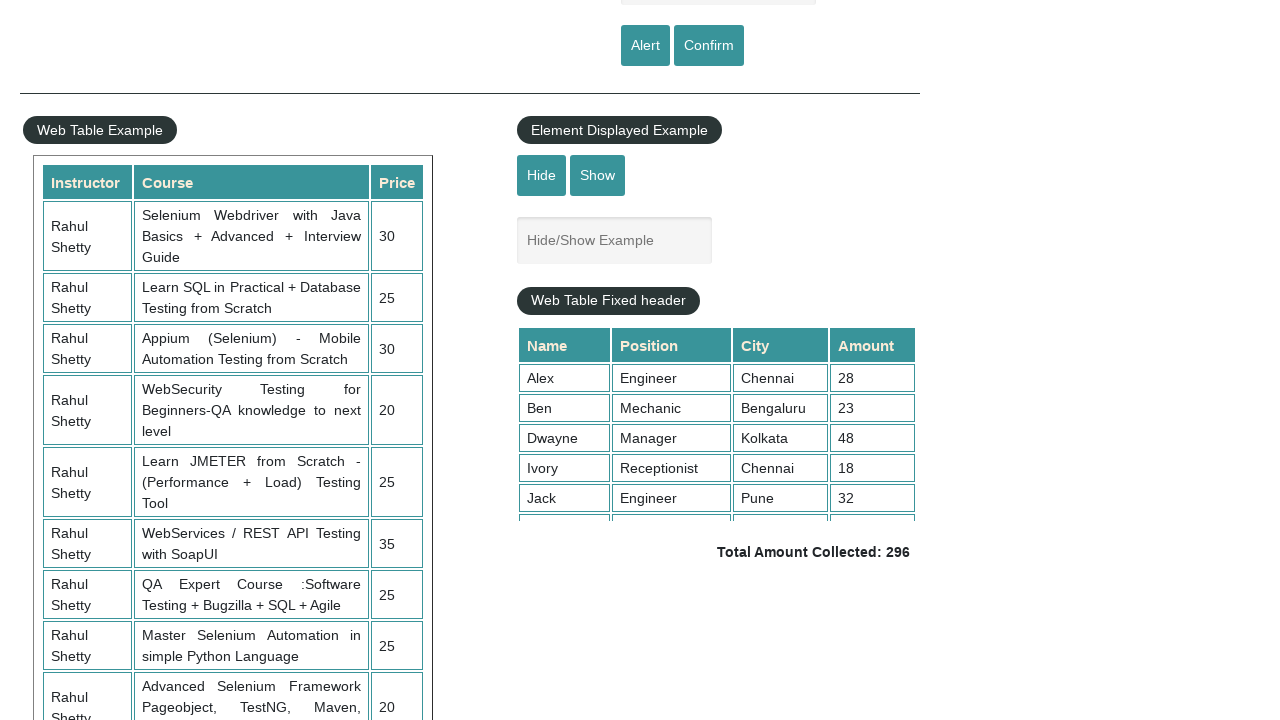

Scrolled within the table container to view all rows
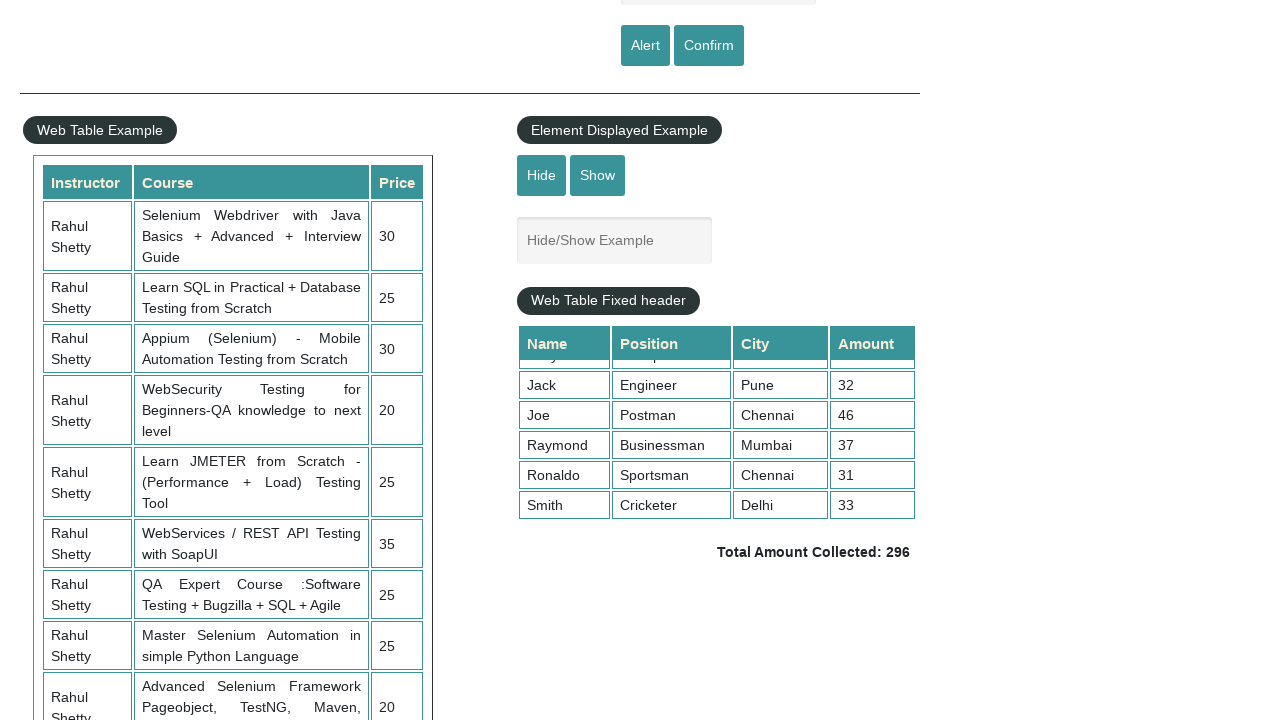

Retrieved all values from the 4th column of the product table
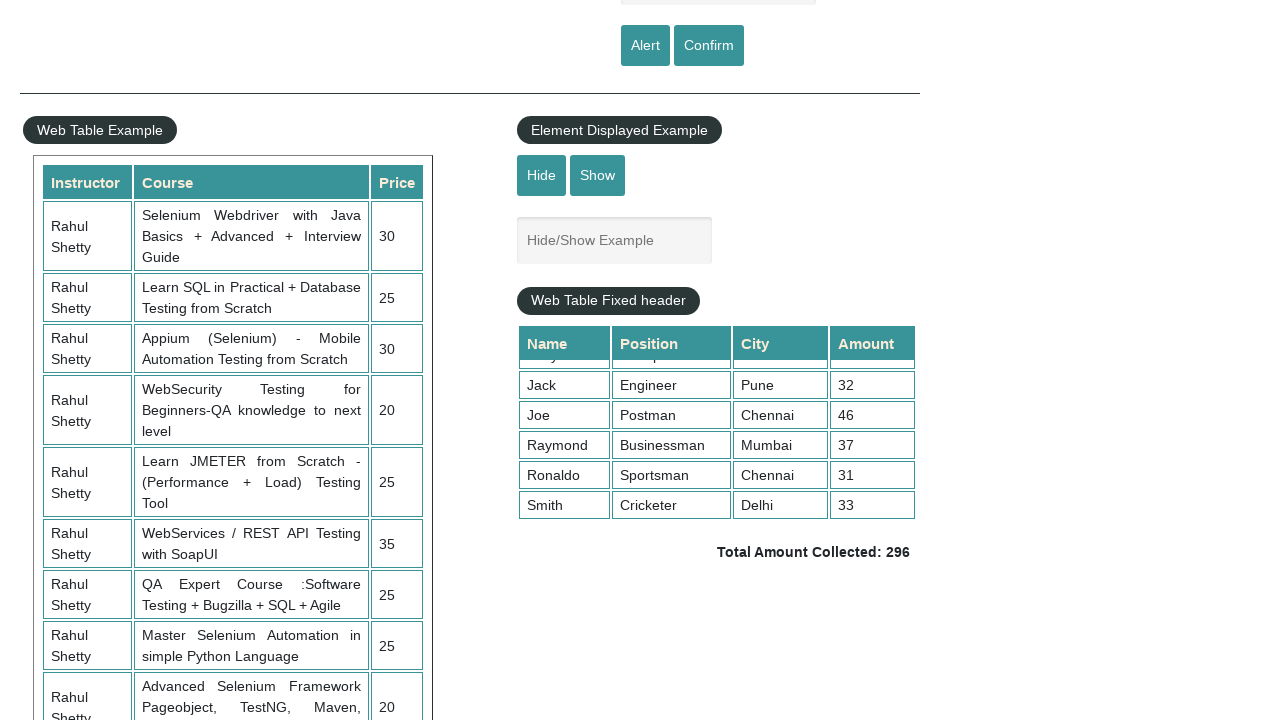

Calculated sum of all table values: 296
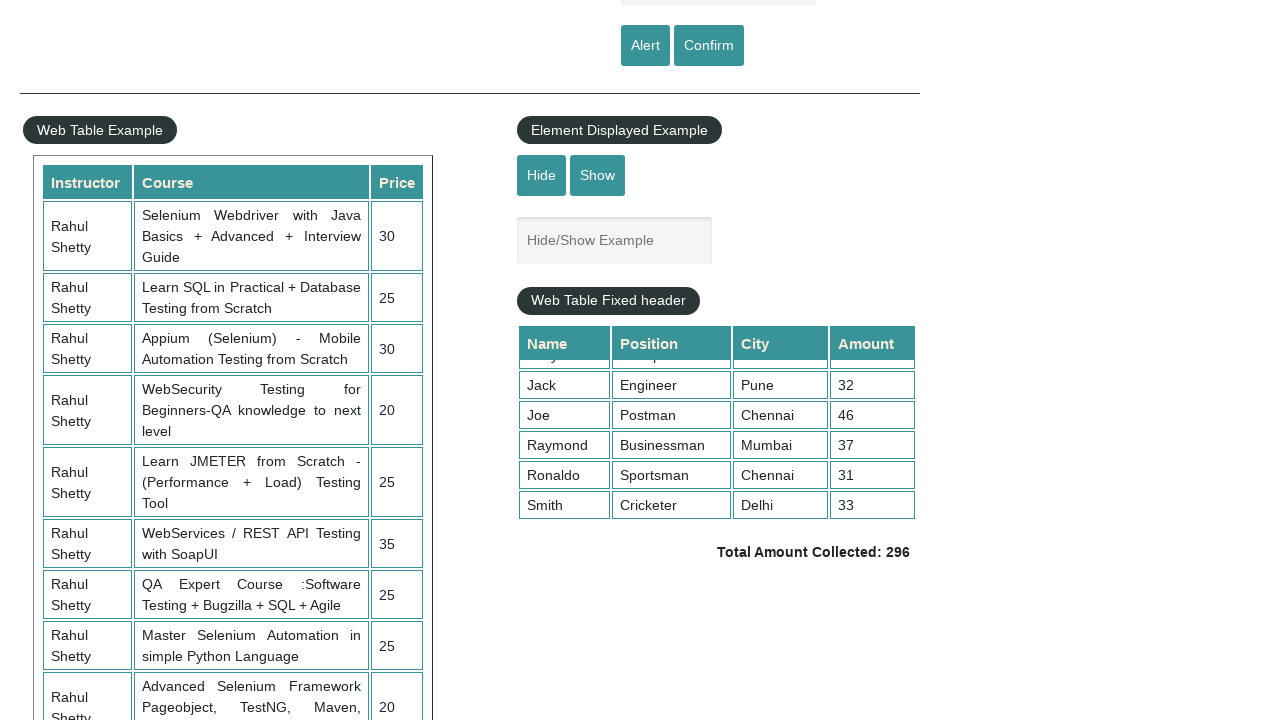

Retrieved displayed total amount text
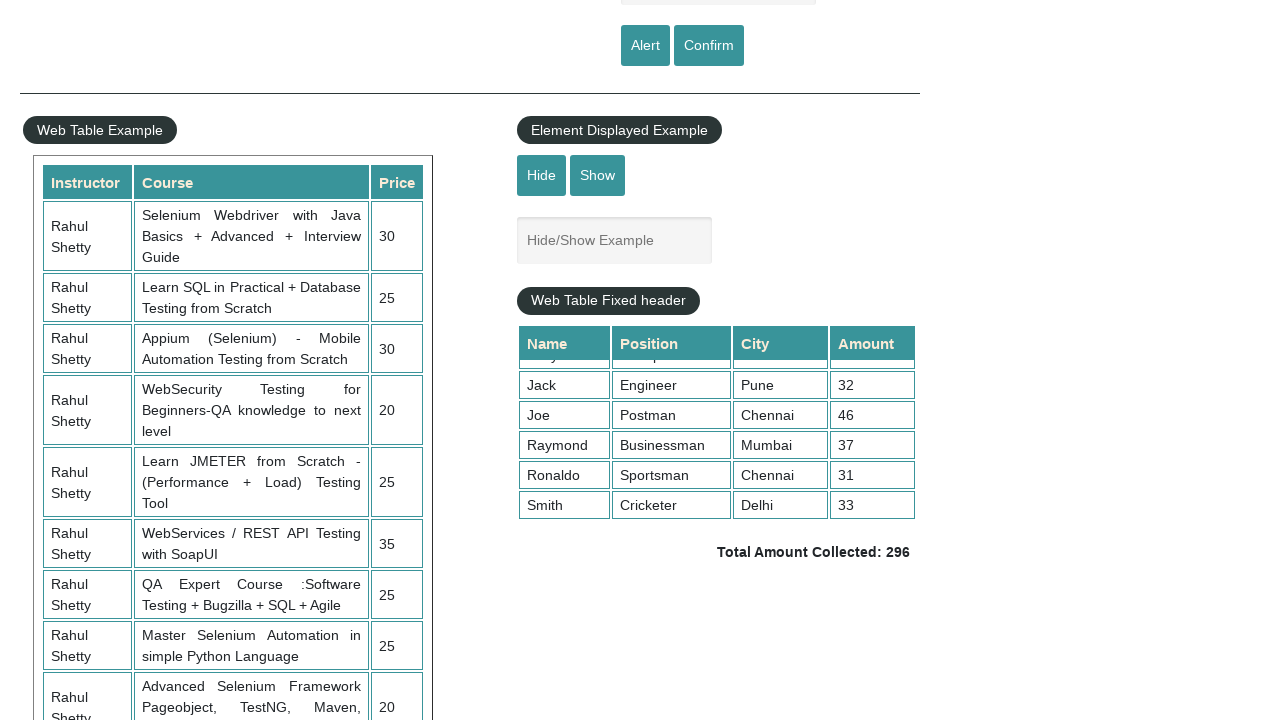

Parsed displayed total amount: 296
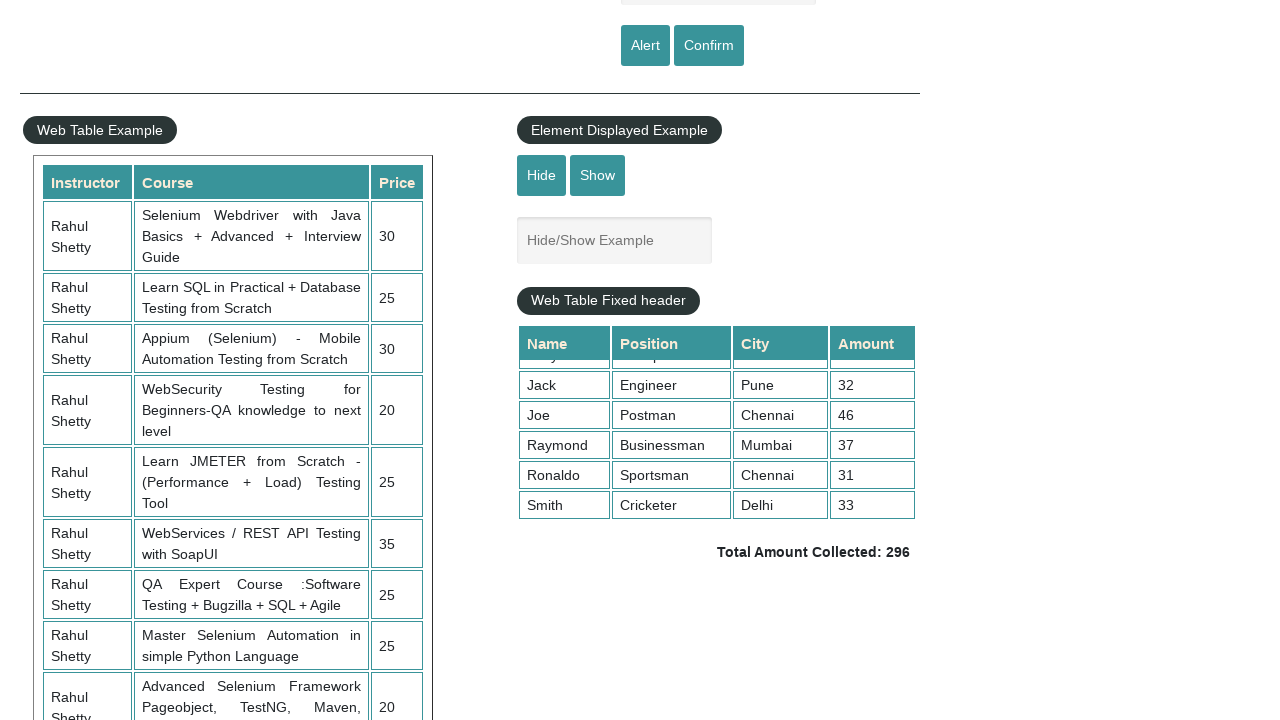

Verified calculated sum (296) matches displayed total (296)
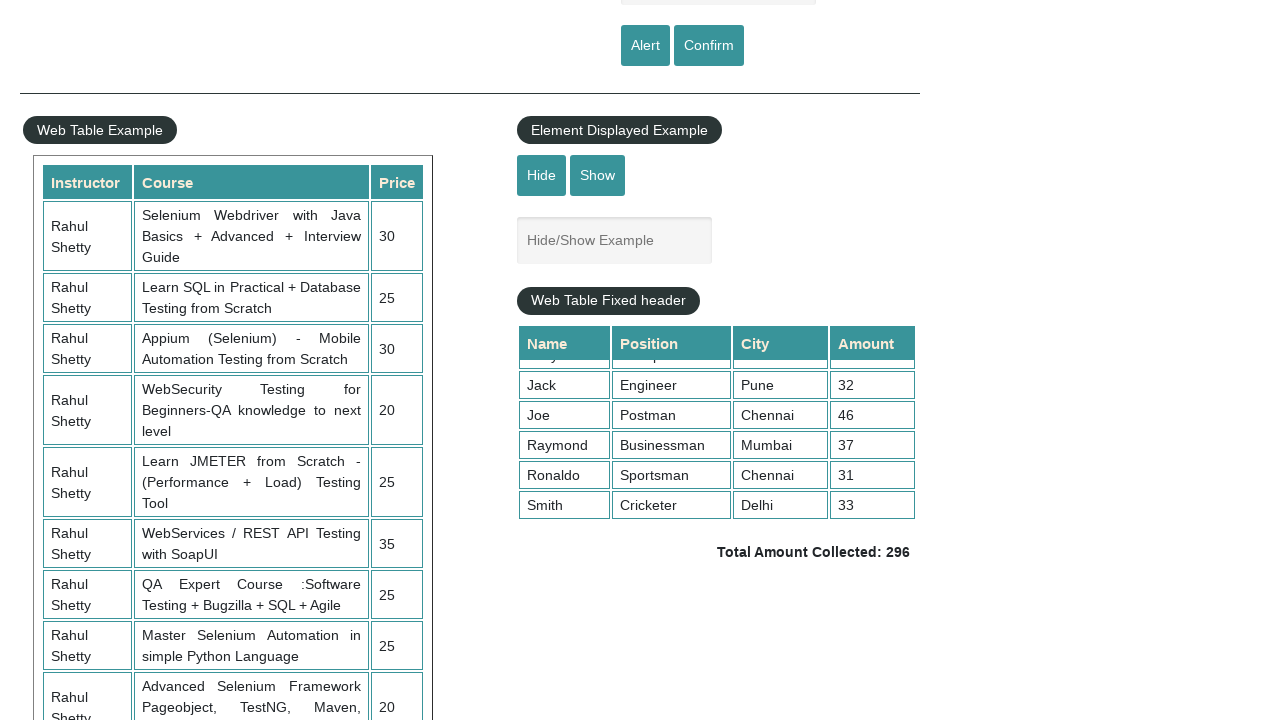

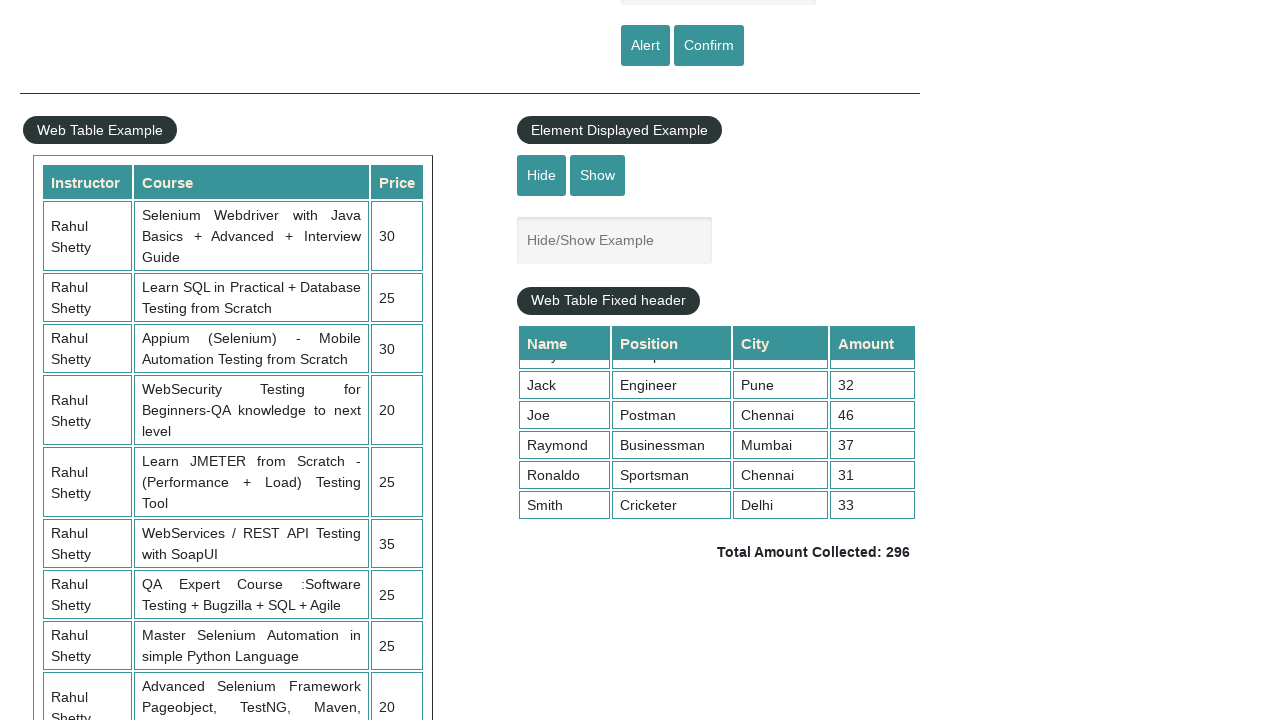